Tests navigation on W3Schools JavaScript popup tutorial page by clicking multiple "Try it Yourself" example links that open new windows, then switches to one of the opened windows.

Starting URL: https://www.w3schools.com/js/js_popup.asp

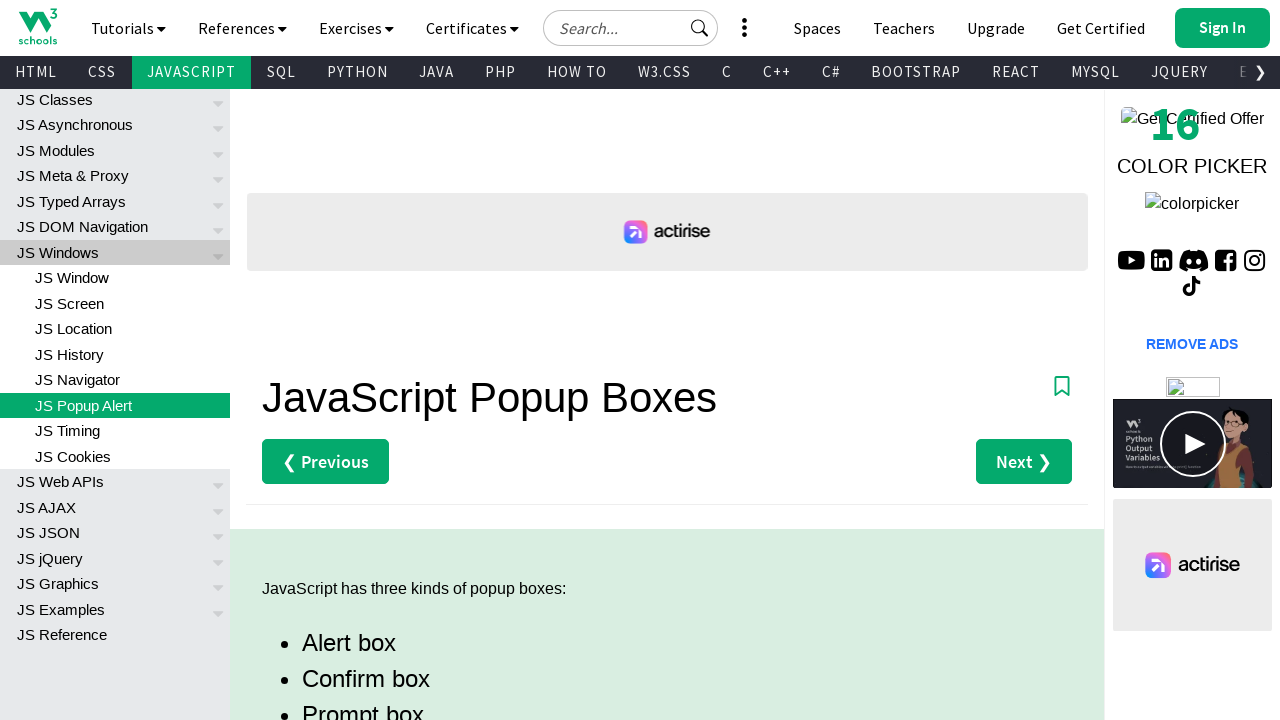

Clicked 'Try it Yourself' link for alert example at (334, 360) on a[href='tryit.asp?filename=tryjs_alert']
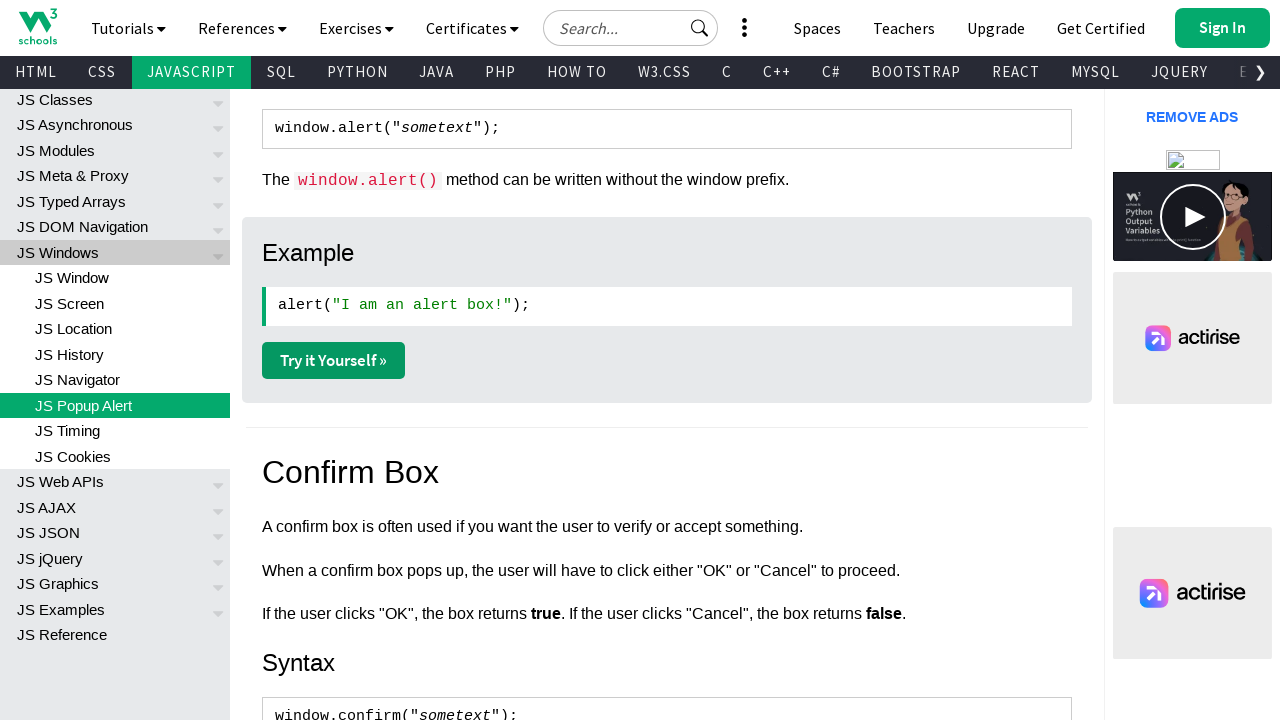

Clicked 'Try it Yourself' link for confirm example at (334, 361) on a[href='tryit.asp?filename=tryjs_confirm']
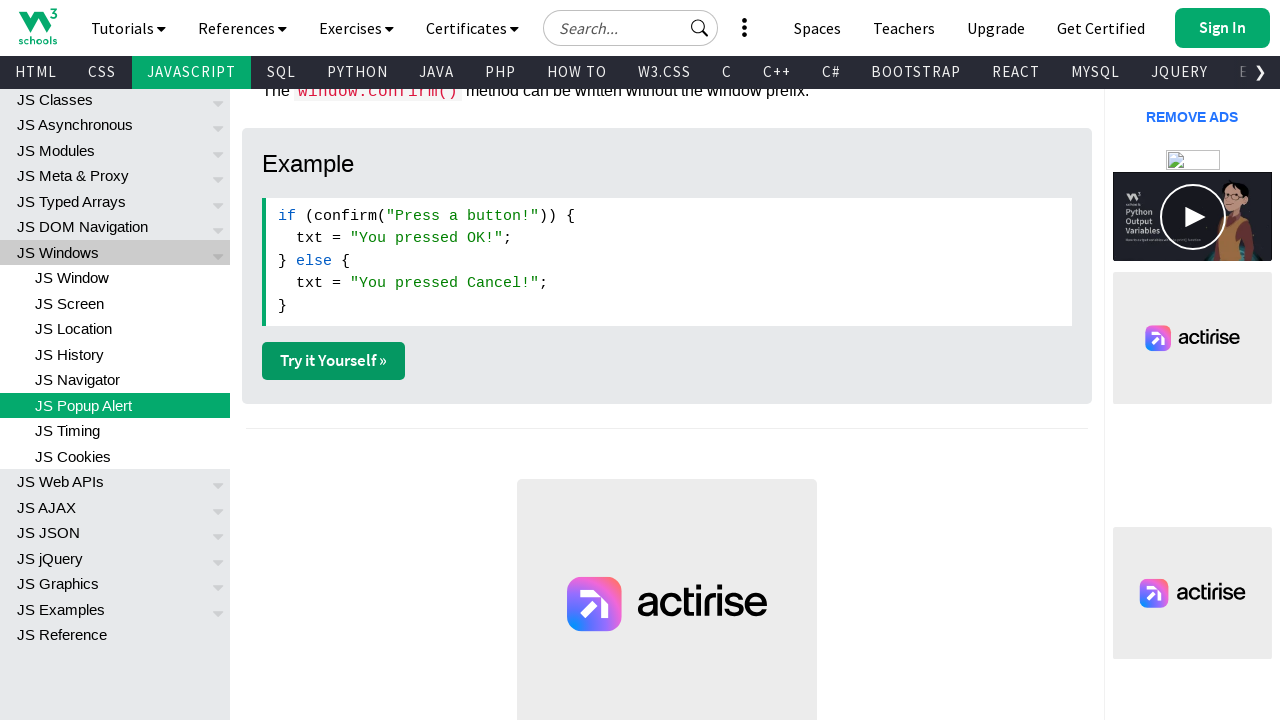

Clicked 'Try it Yourself' link for prompt example at (334, 361) on a[href='tryit.asp?filename=tryjs_prompt']
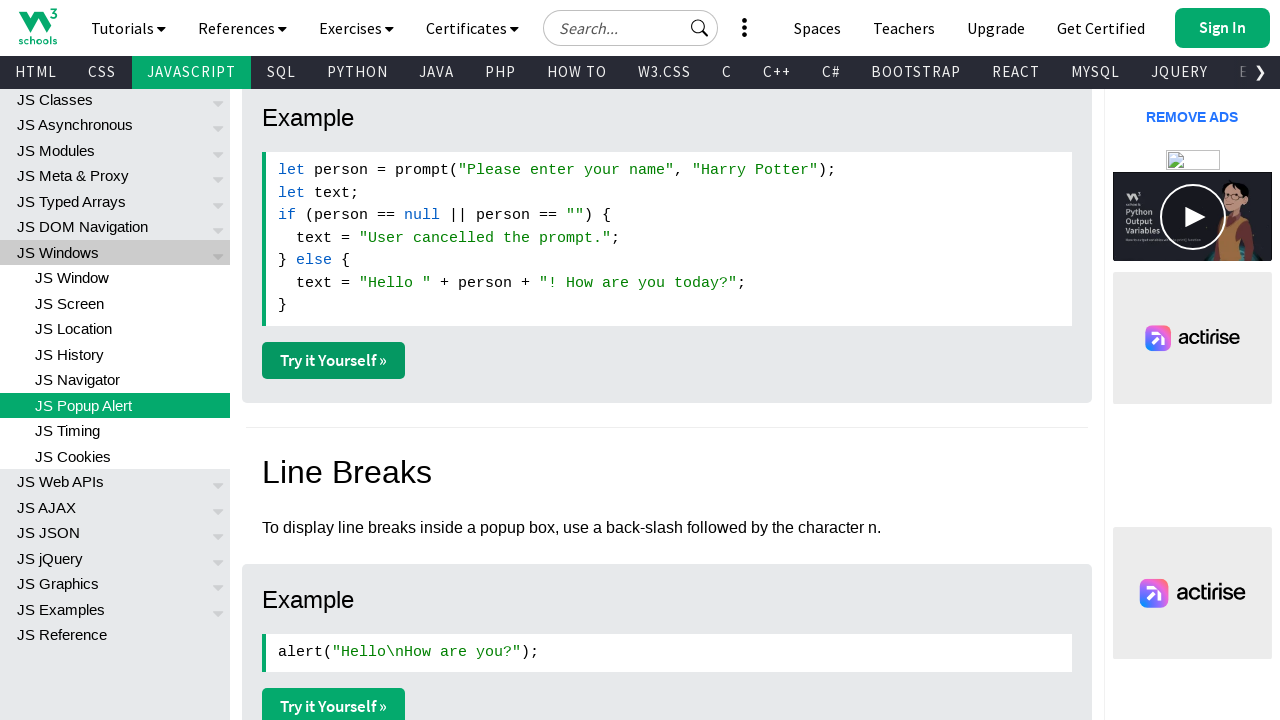

Clicked 'Try it Yourself' link for alert with line breaks example at (334, 702) on a[href='tryit.asp?filename=tryjs_alert2']
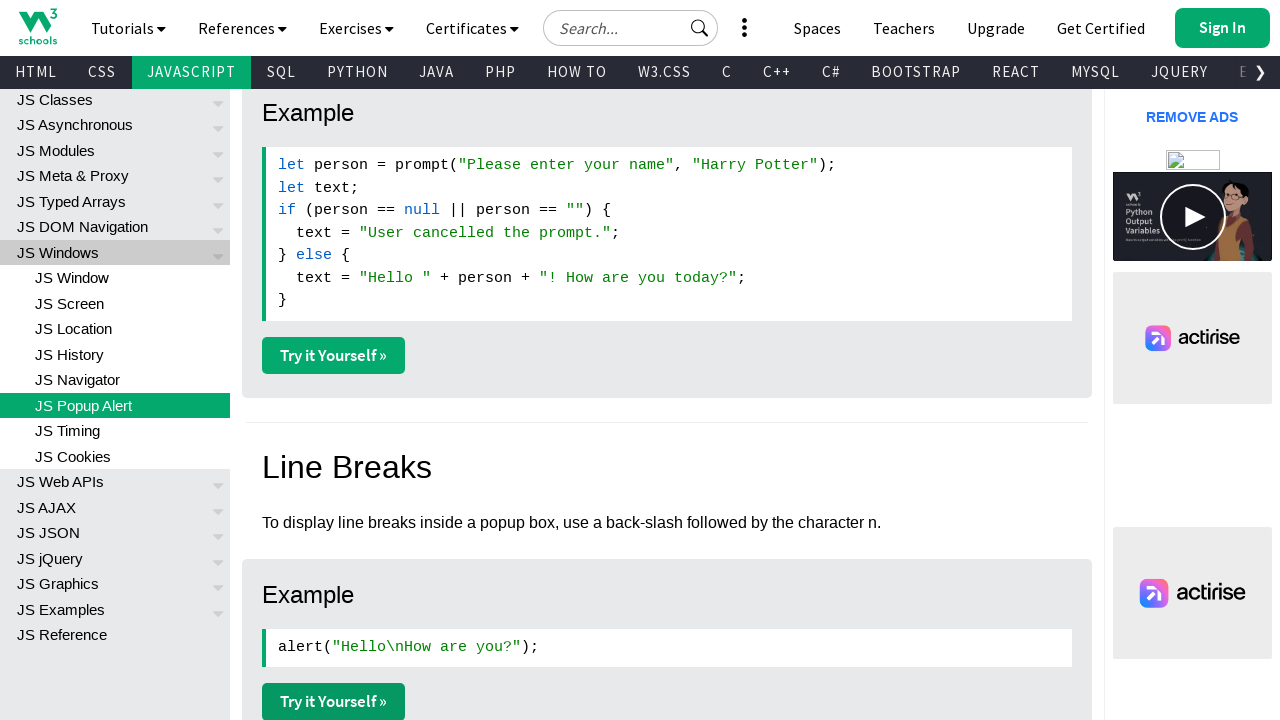

Retrieved all opened pages/windows
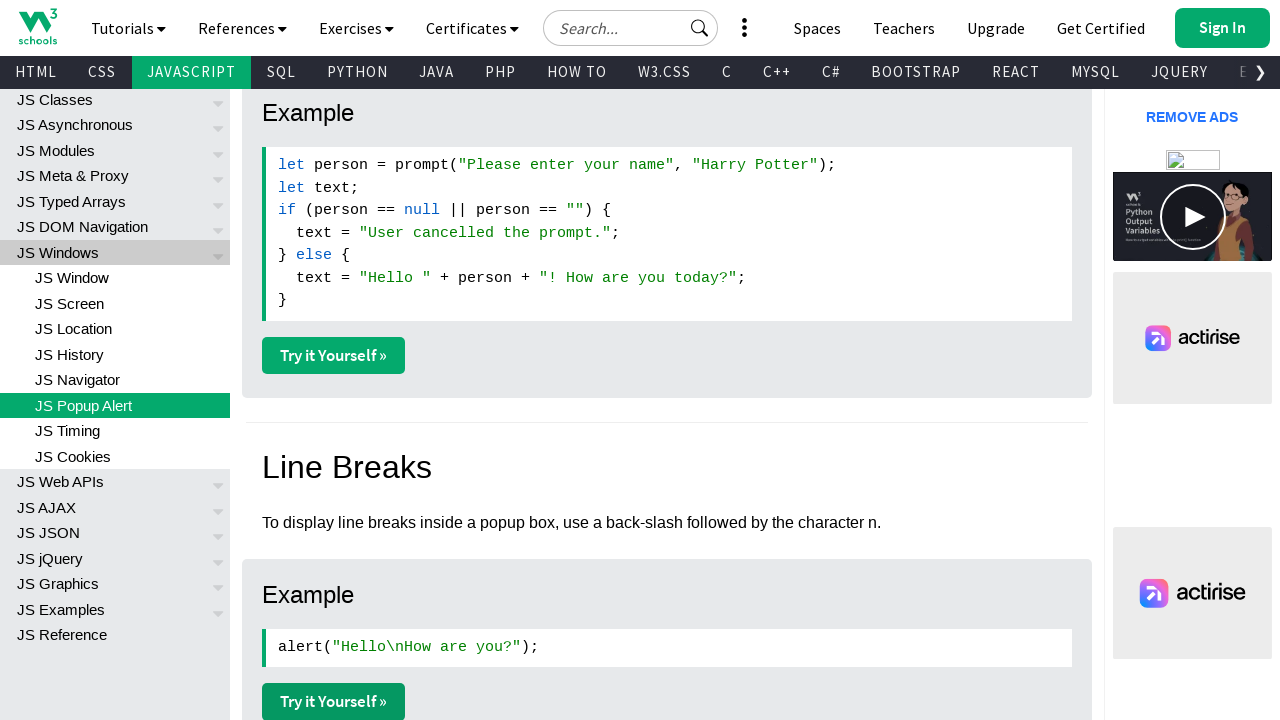

Brought 4th window to front
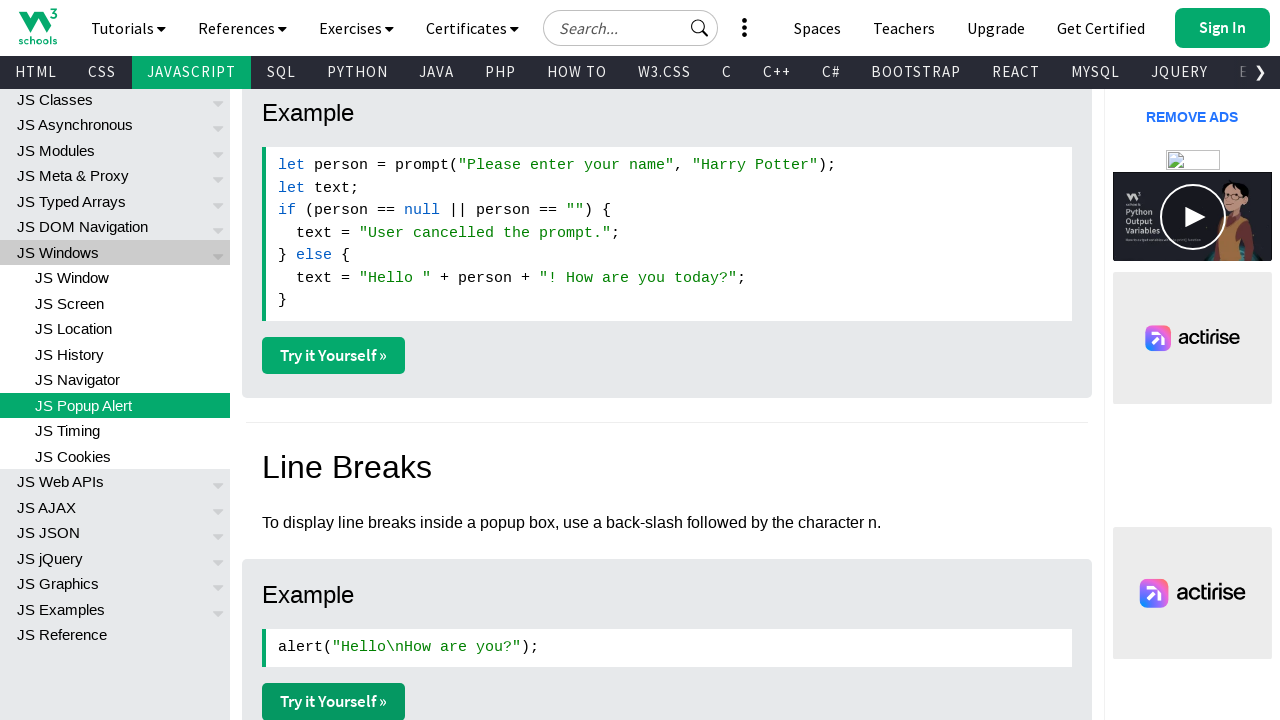

Waited for 4th window to load (domcontentloaded)
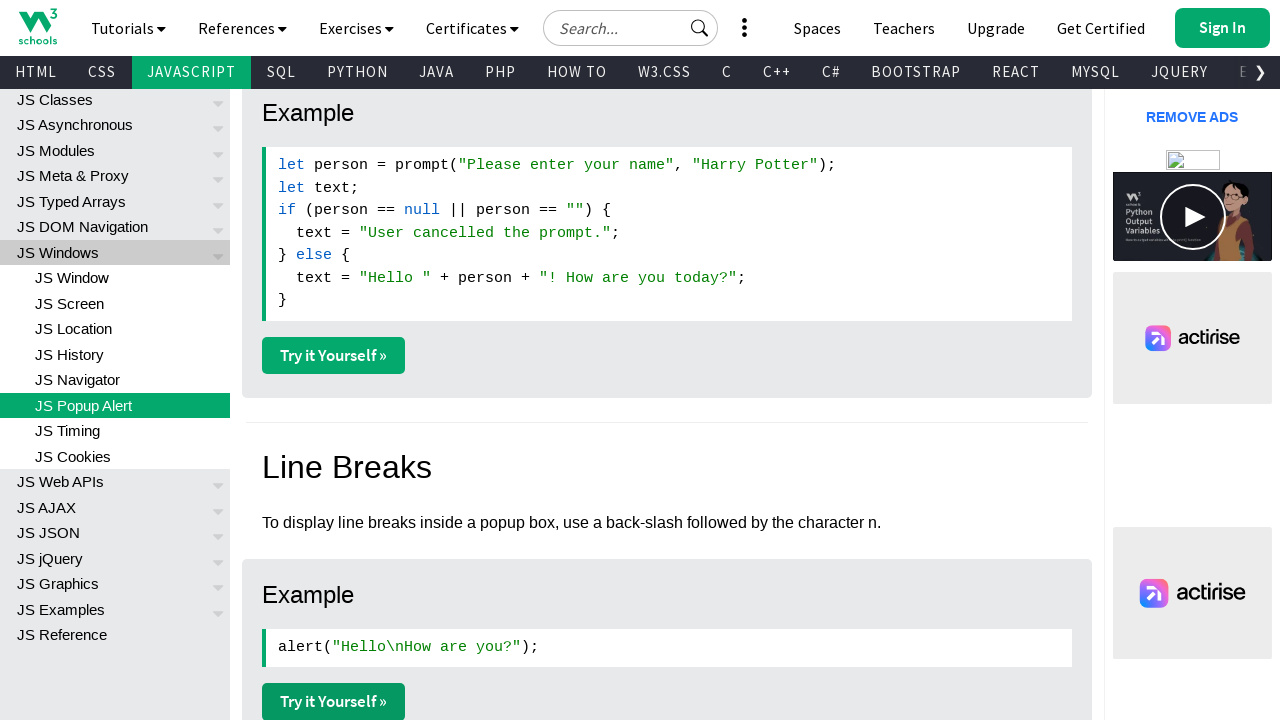

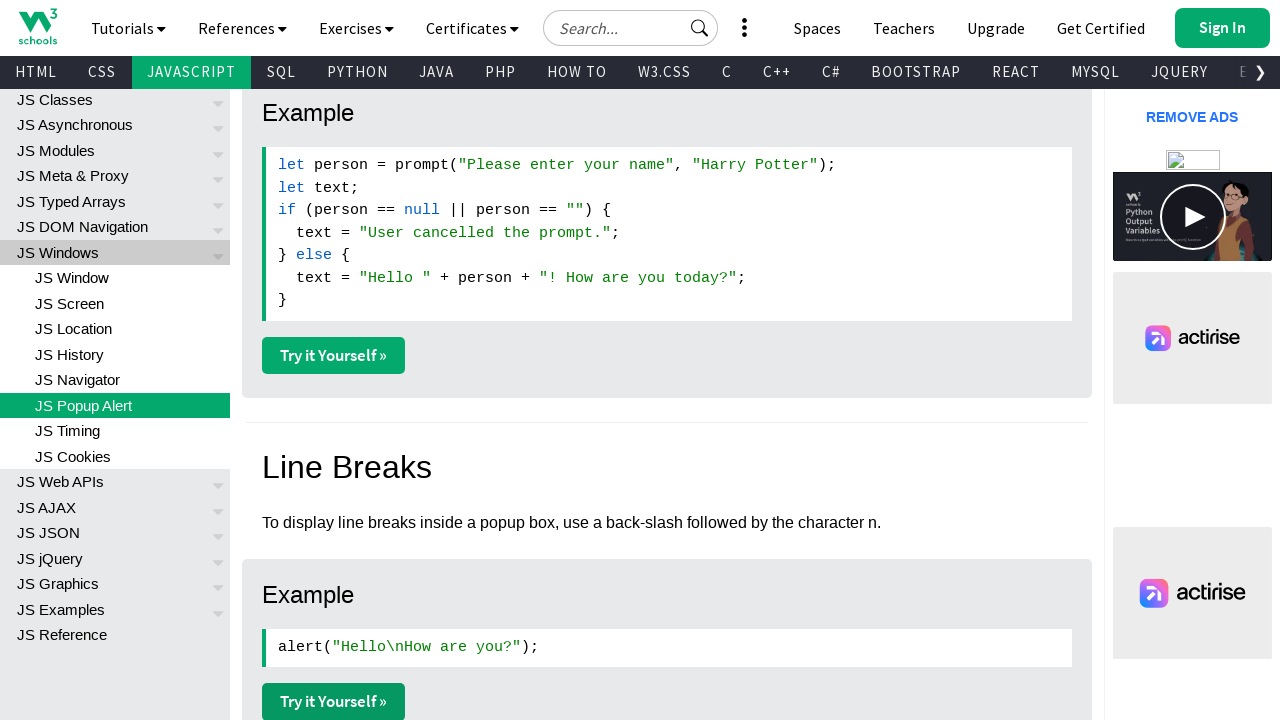